Tests editing a todo item by double-clicking and entering new text

Starting URL: https://demo.playwright.dev/todomvc

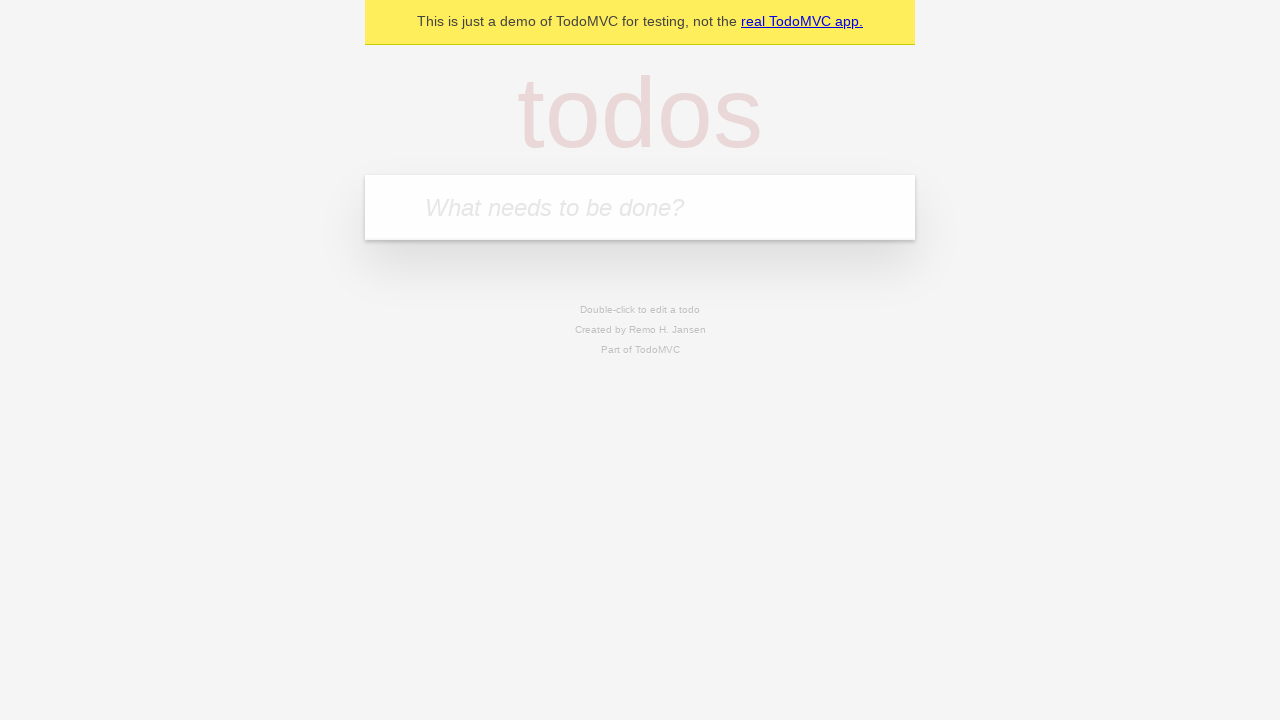

Filled todo input with 'buy some cheese' on internal:attr=[placeholder="What needs to be done?"i]
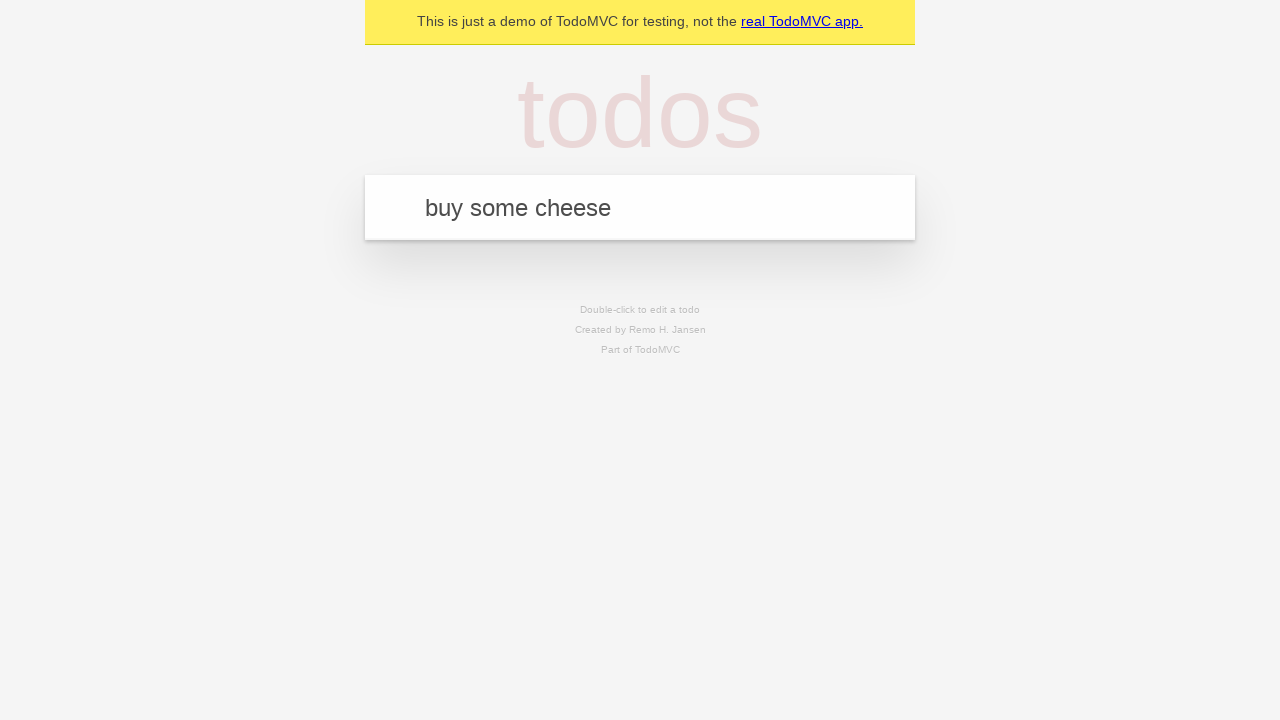

Pressed Enter to create first todo on internal:attr=[placeholder="What needs to be done?"i]
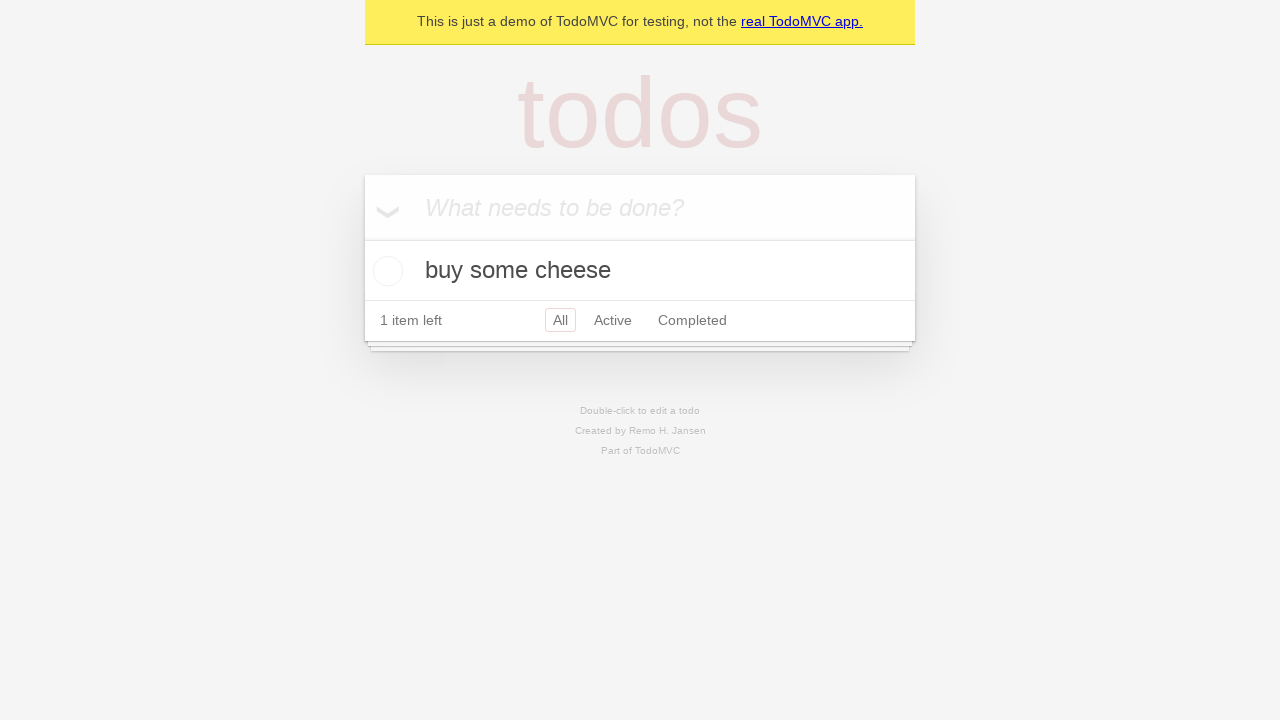

Filled todo input with 'feed the cat' on internal:attr=[placeholder="What needs to be done?"i]
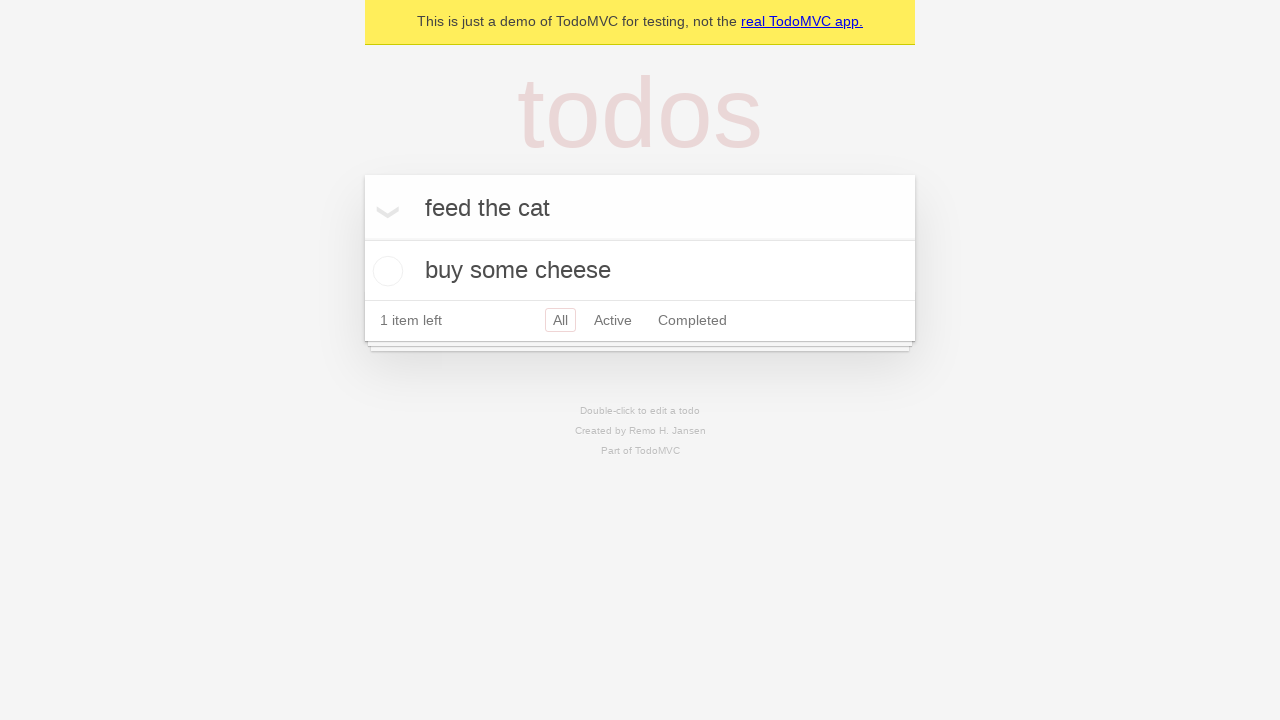

Pressed Enter to create second todo on internal:attr=[placeholder="What needs to be done?"i]
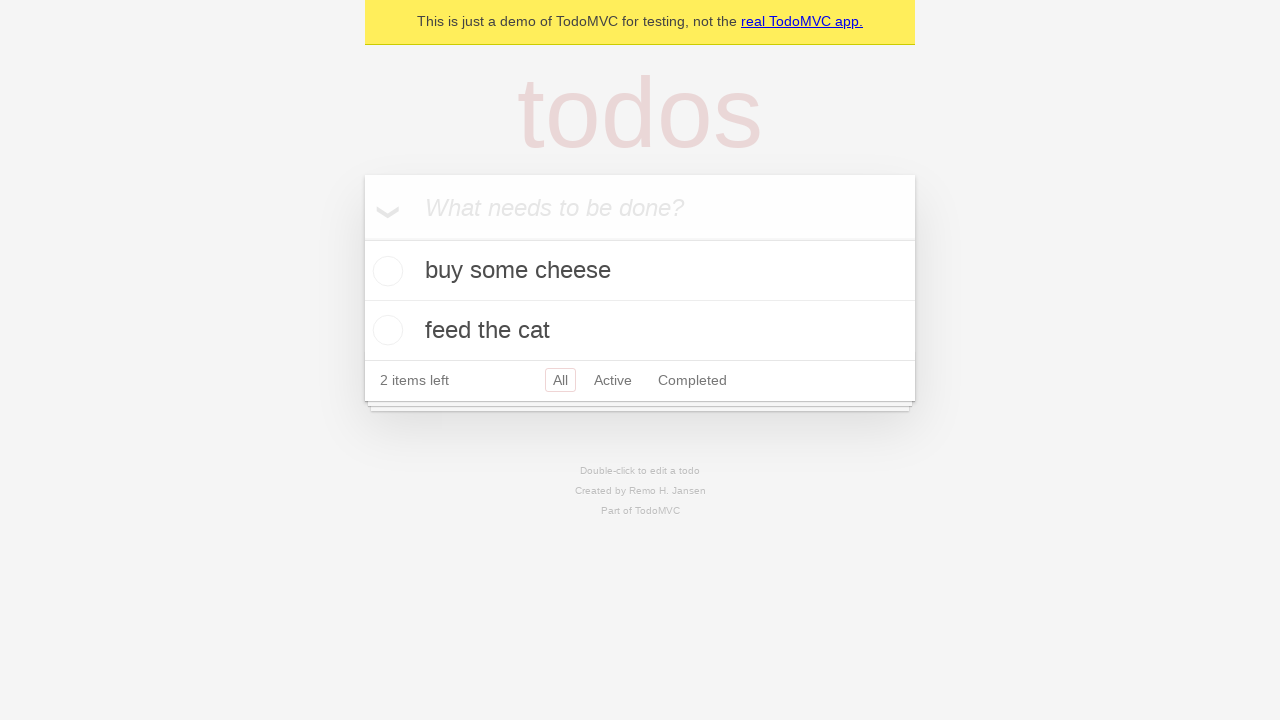

Filled todo input with 'book a doctors appointment' on internal:attr=[placeholder="What needs to be done?"i]
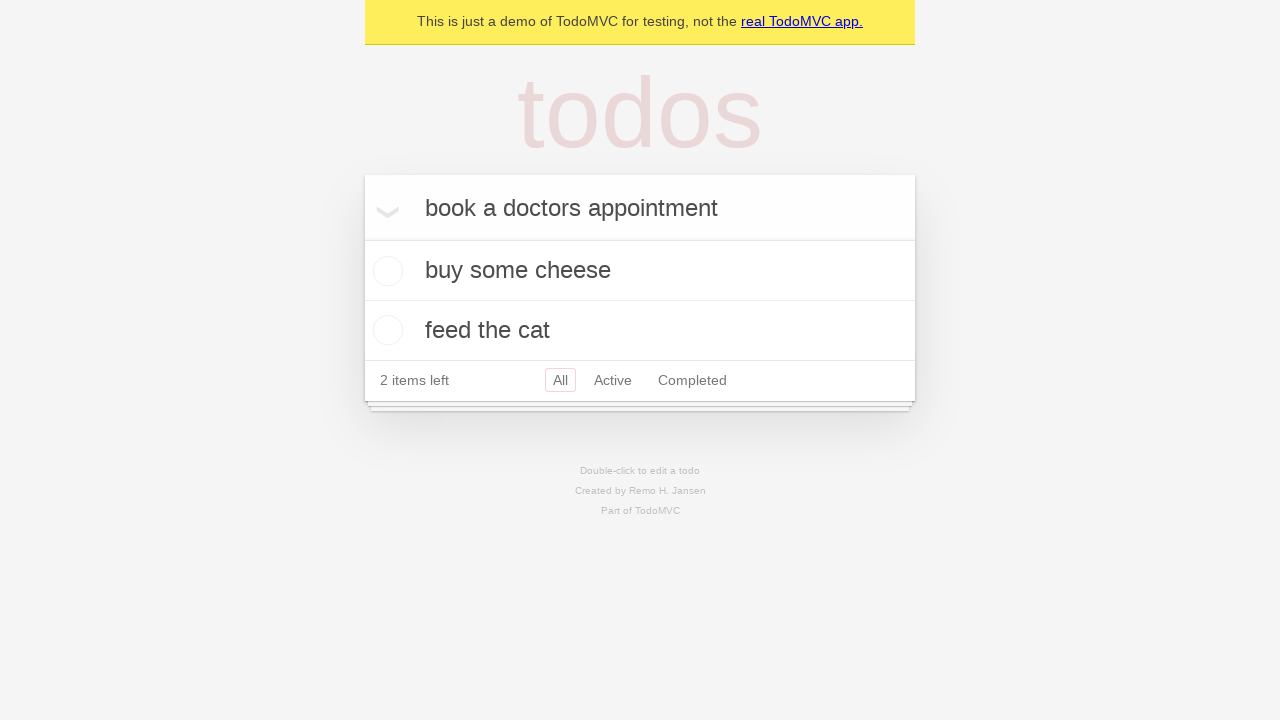

Pressed Enter to create third todo on internal:attr=[placeholder="What needs to be done?"i]
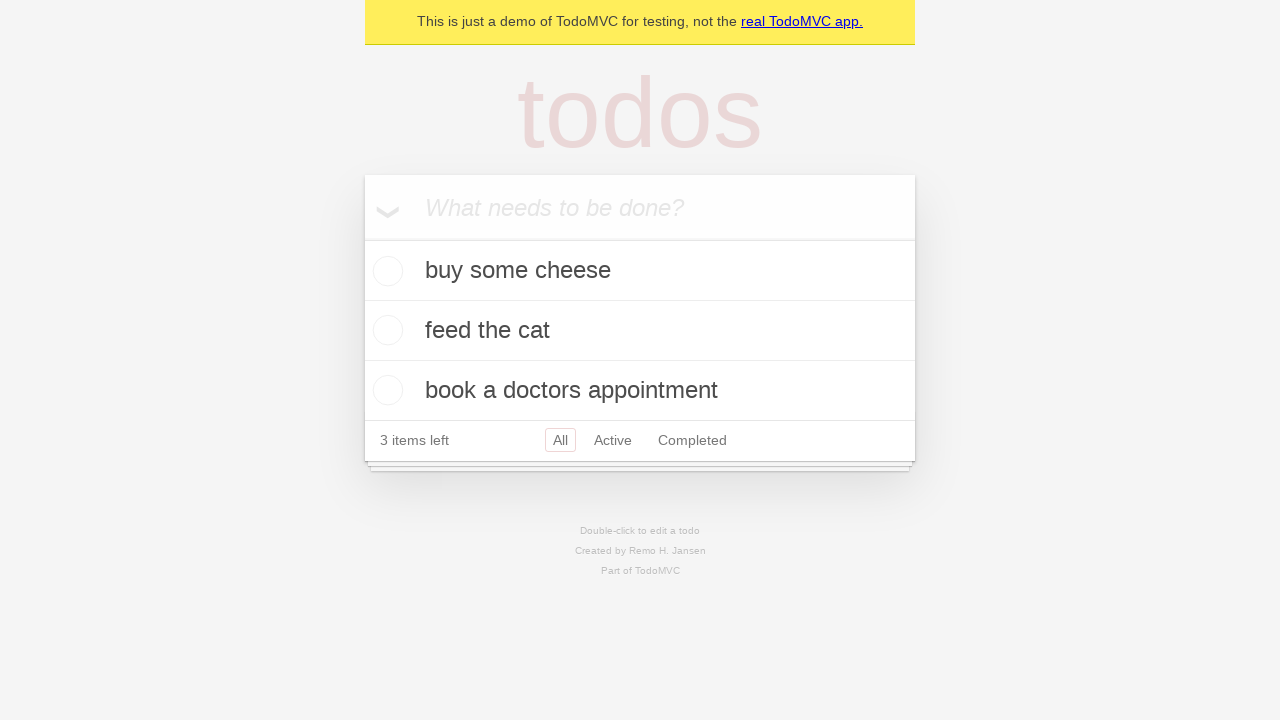

Waited for all 3 todos to be created
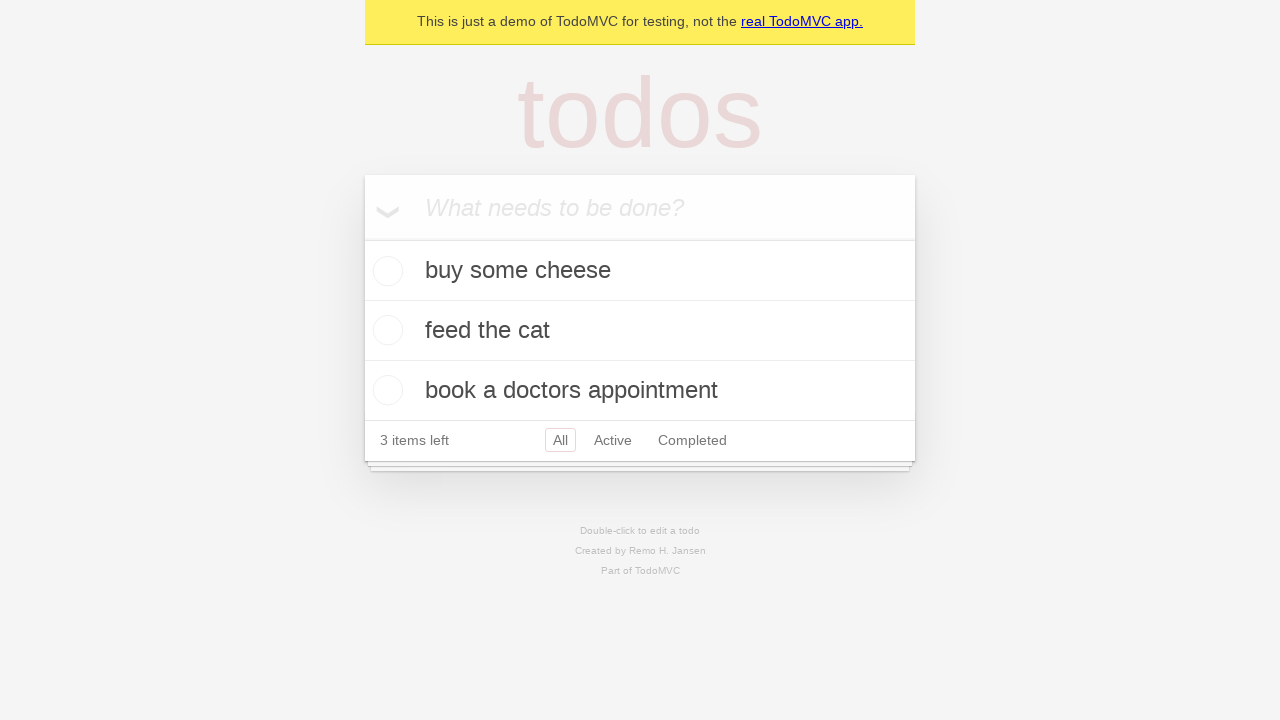

Retrieved all todo items
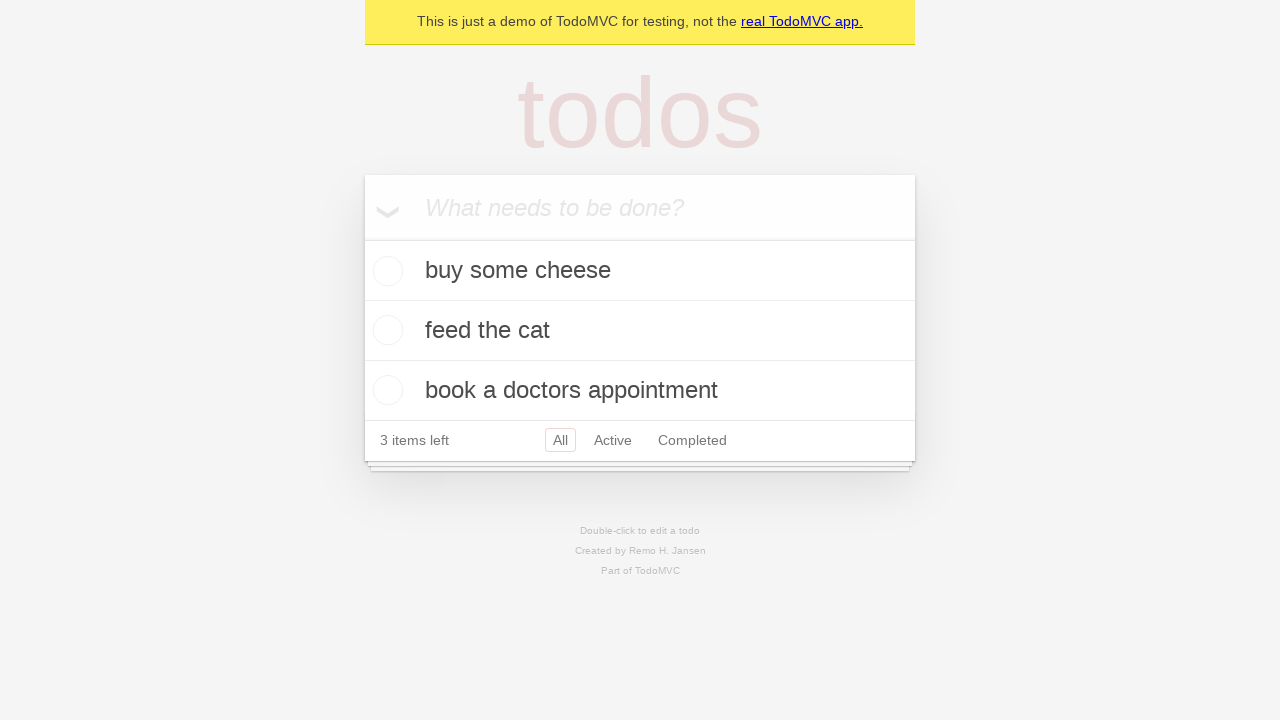

Selected the second todo item
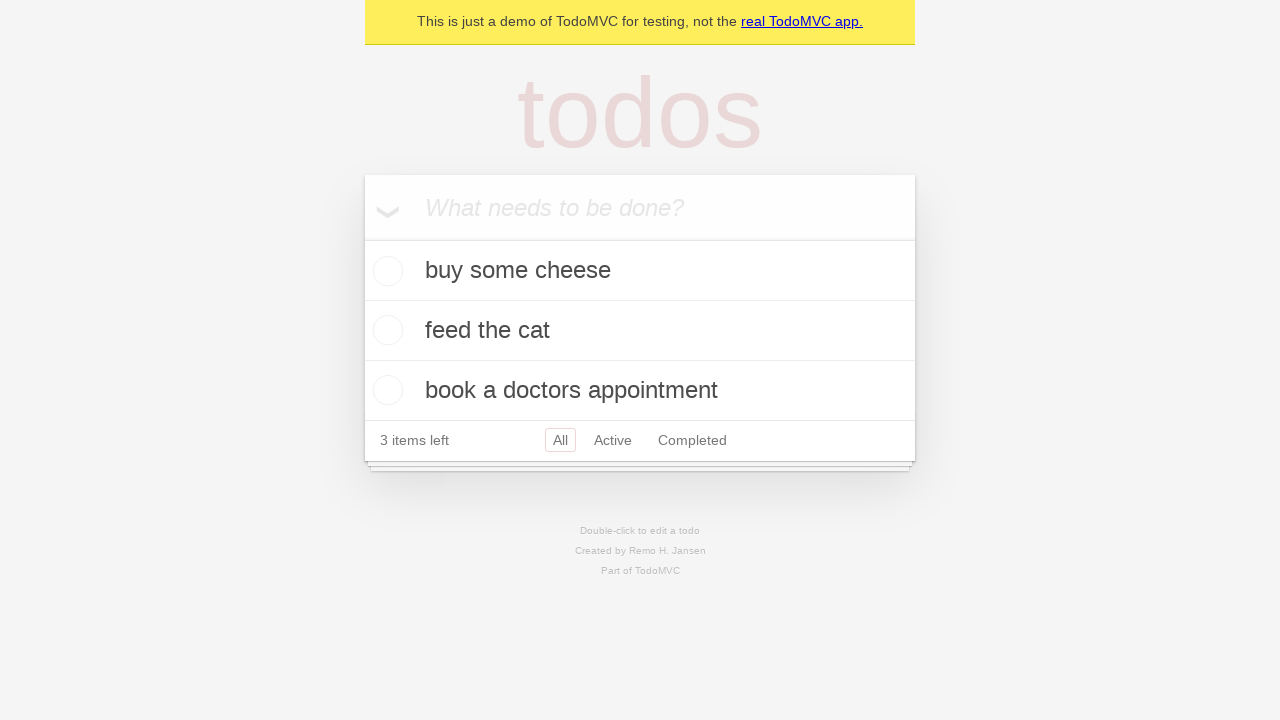

Double-clicked the second todo to enter edit mode at (640, 331) on internal:testid=[data-testid="todo-item"s] >> nth=1
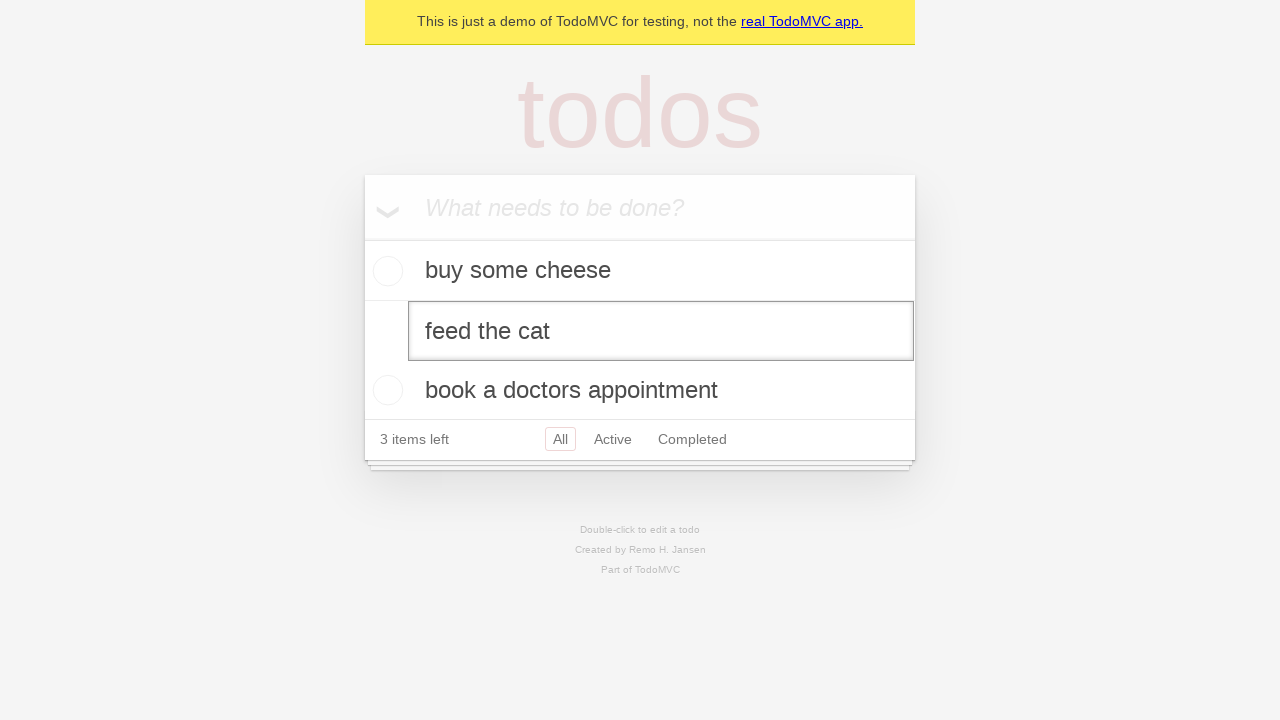

Filled edit textbox with 'buy some sausages' on internal:testid=[data-testid="todo-item"s] >> nth=1 >> internal:role=textbox[nam
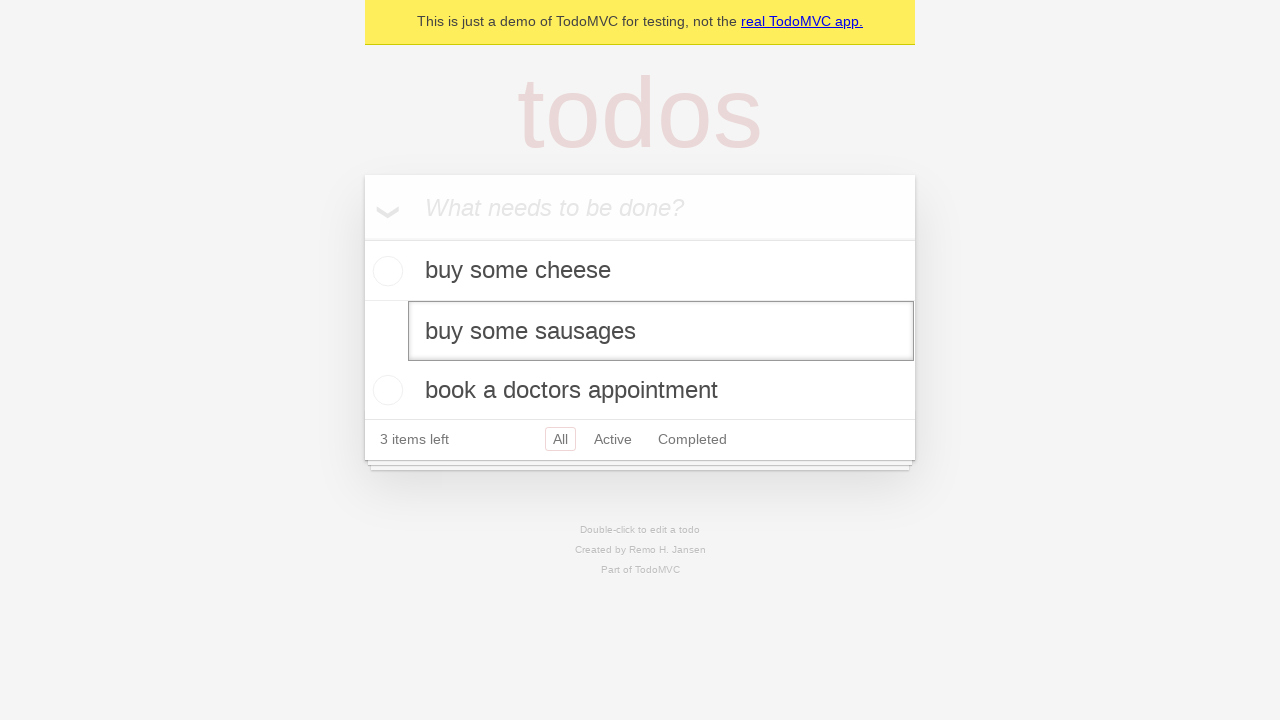

Pressed Enter to confirm the edited todo text on internal:testid=[data-testid="todo-item"s] >> nth=1 >> internal:role=textbox[nam
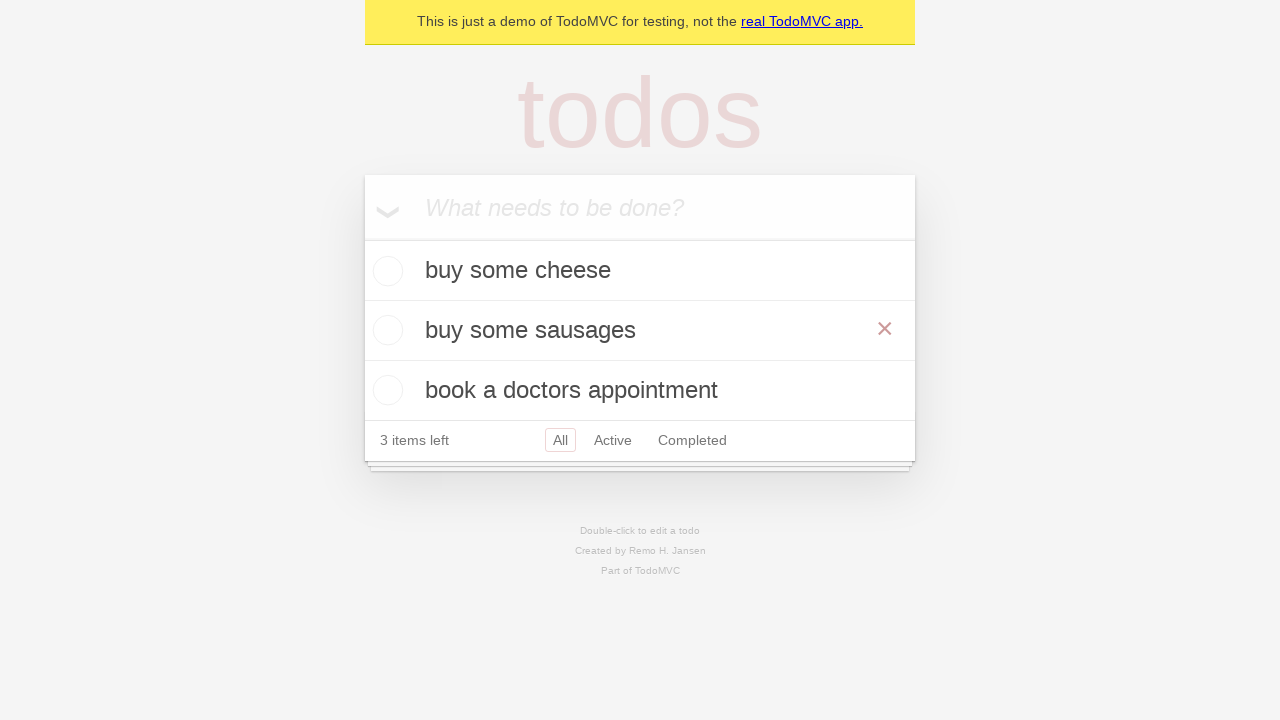

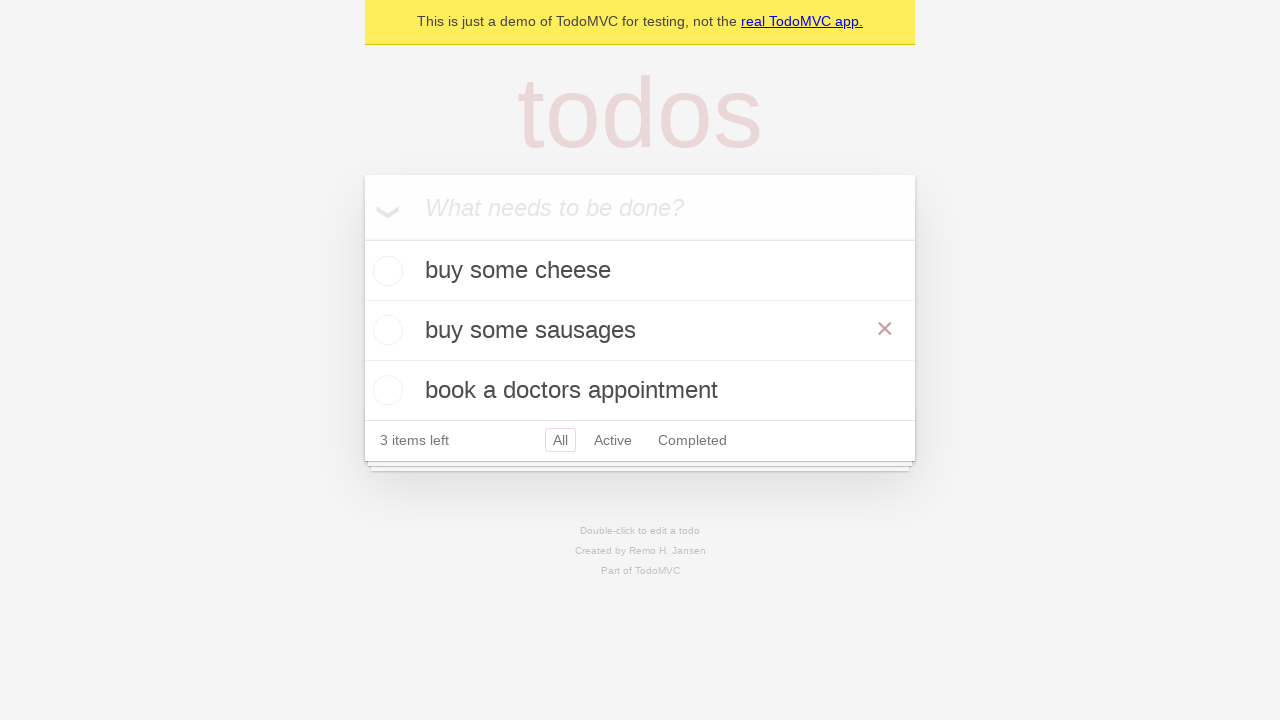